Tests finding elements by ID locator on a hotel booking page, filling in the hotel location field and newsletter email field

Starting URL: https://hotel-testlab.coderslab.pl/en/

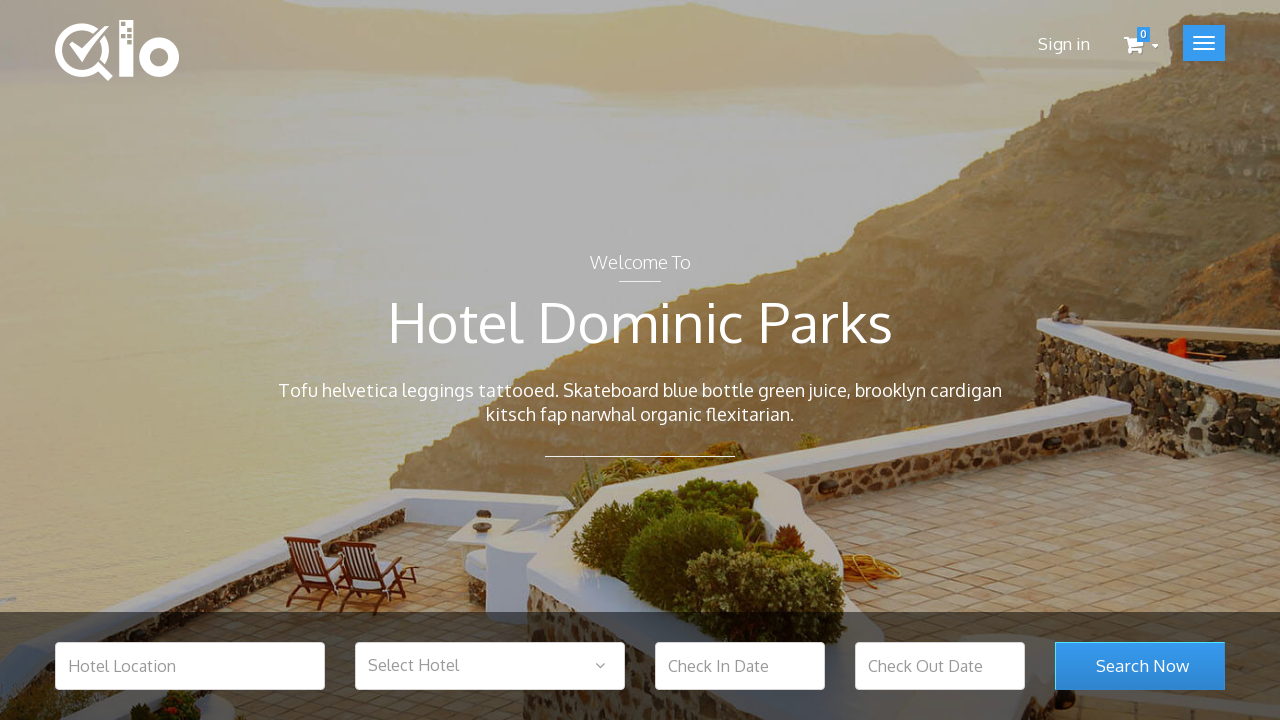

Filled hotel location field with 'Warsaw' on #hotel_location
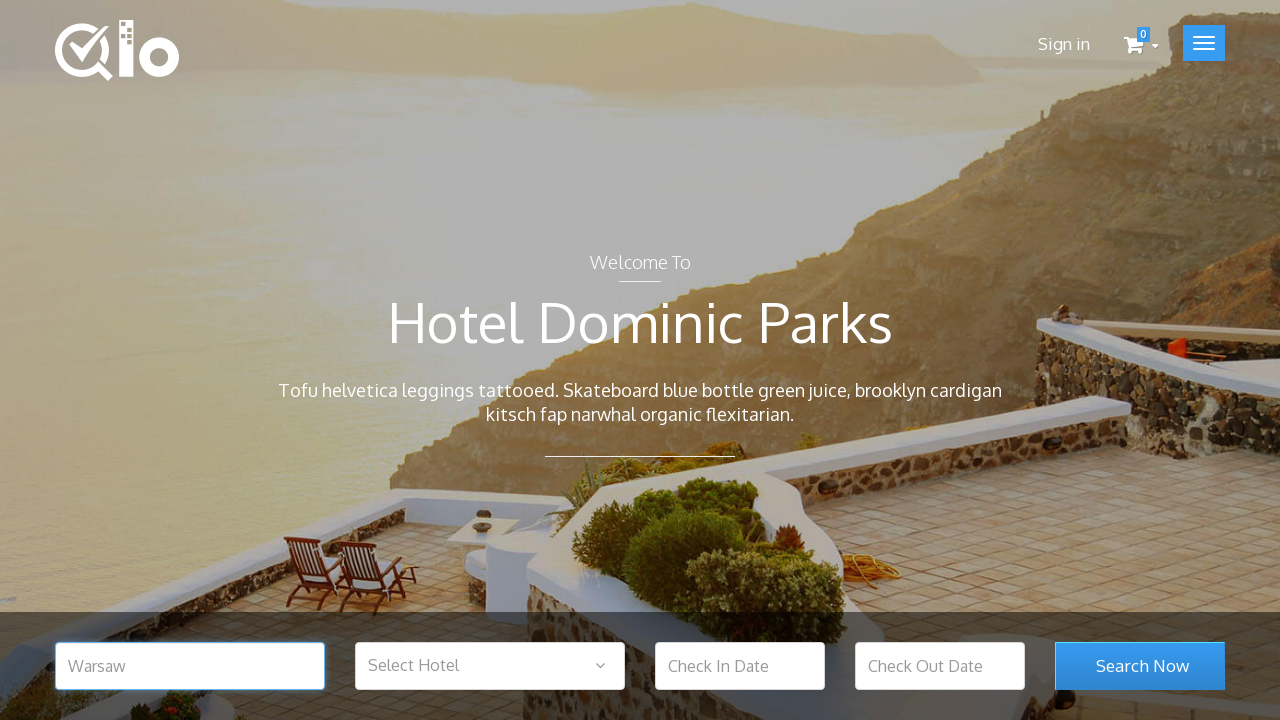

Filled newsletter email field with 'test@test.com' on #newsletter-input
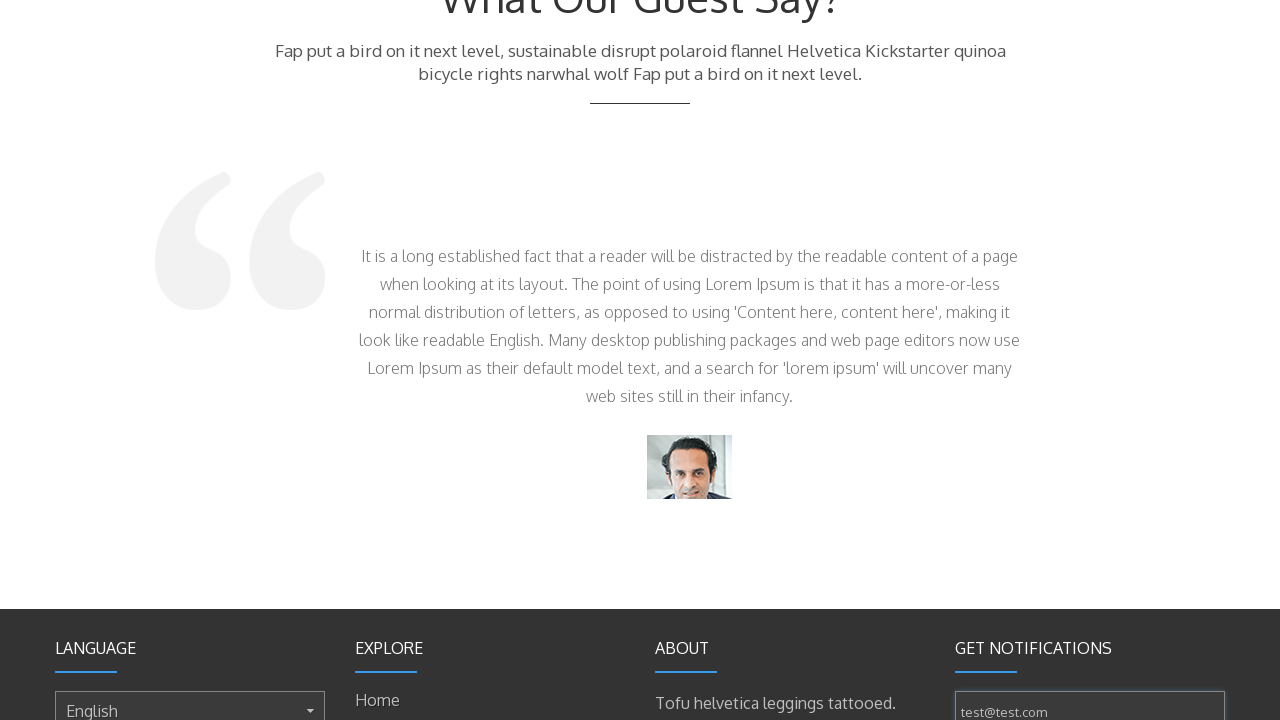

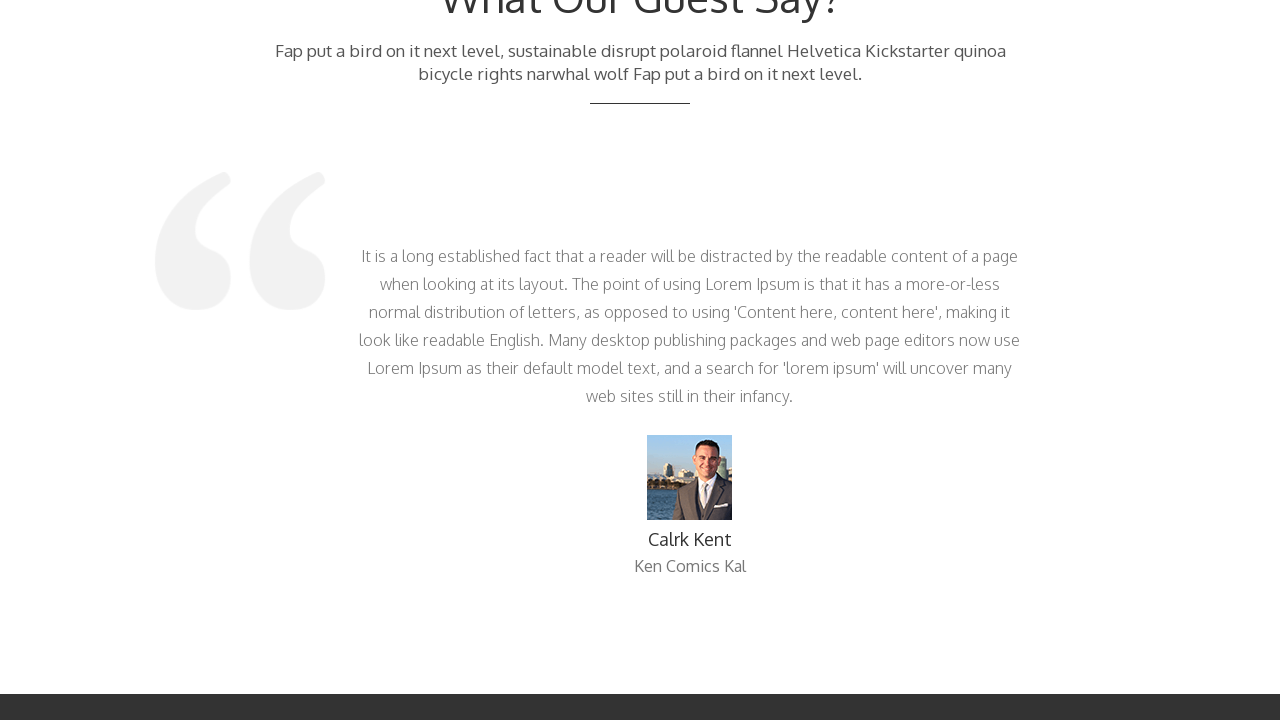